Navigates to a public bus schedule page for route 11 eastbound at stop 2269 and verifies that schedule information is displayed on the page.

Starting URL: https://myride.ometro.com/Schedule?stopCode=2269&routeNumber=11&directionName=EAST

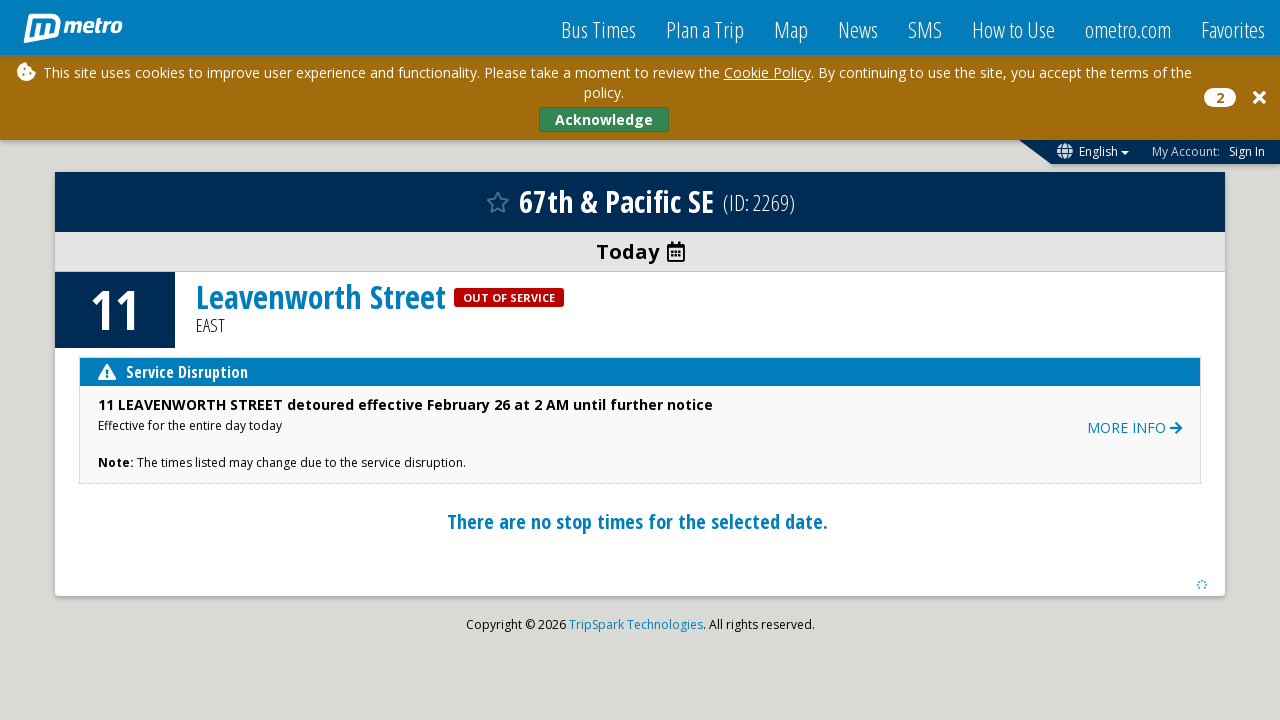

Waited for page body to load
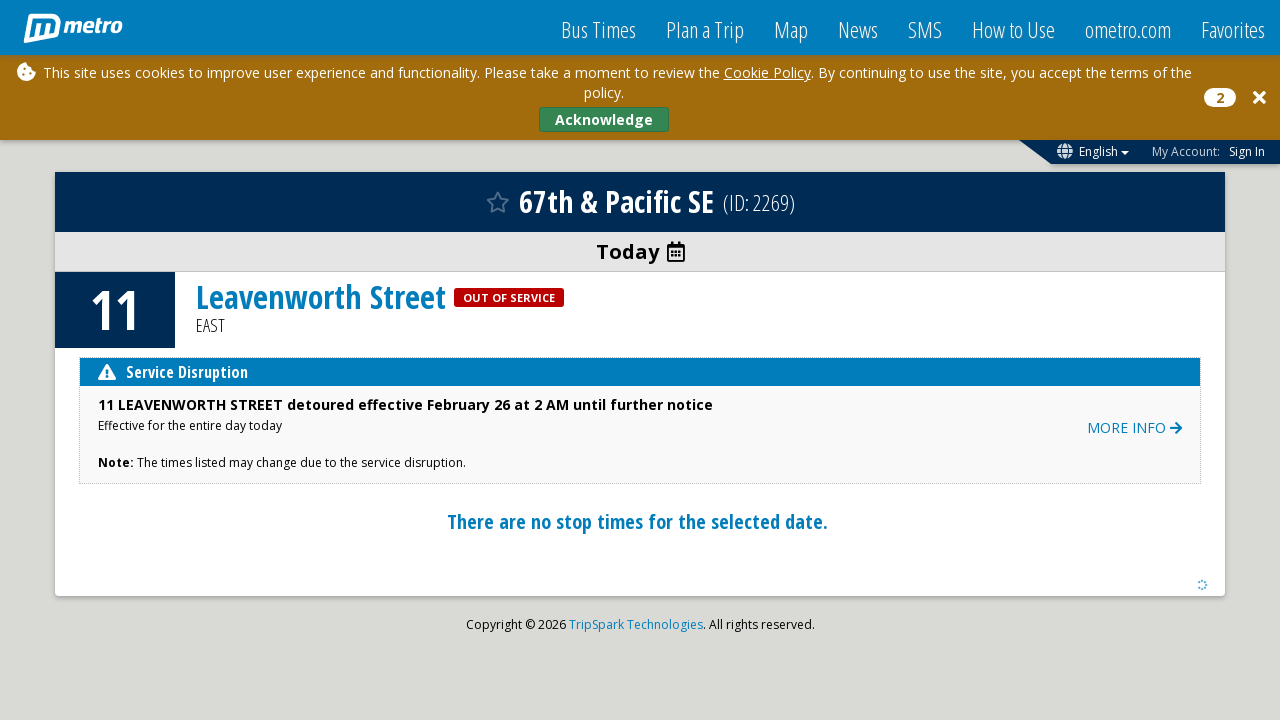

Waited 2 seconds for dynamic content to load
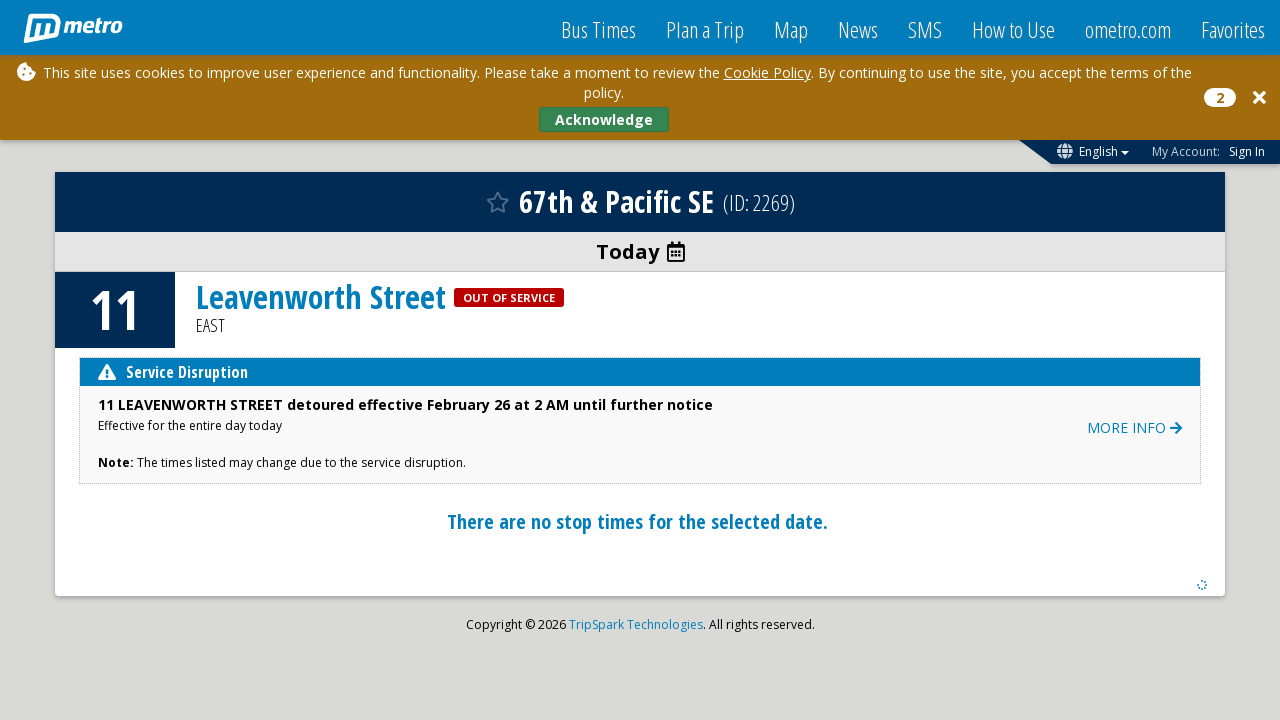

Retrieved body text content to verify schedule information is displayed
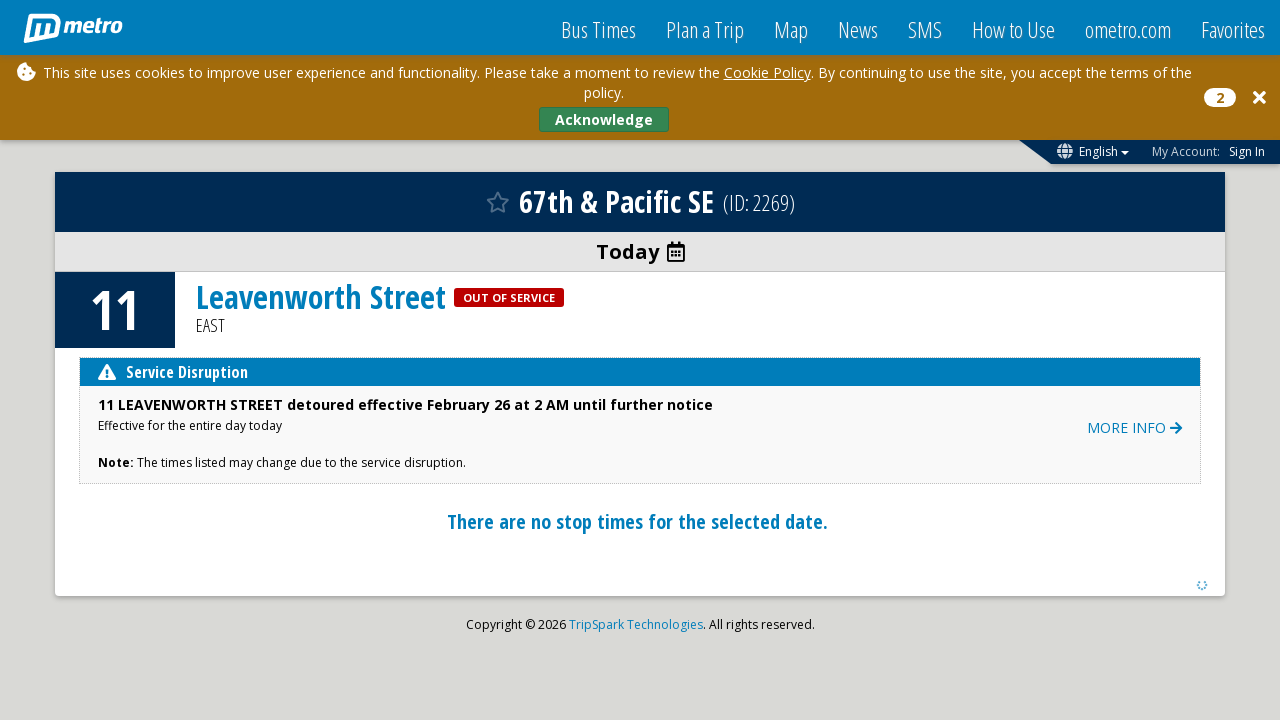

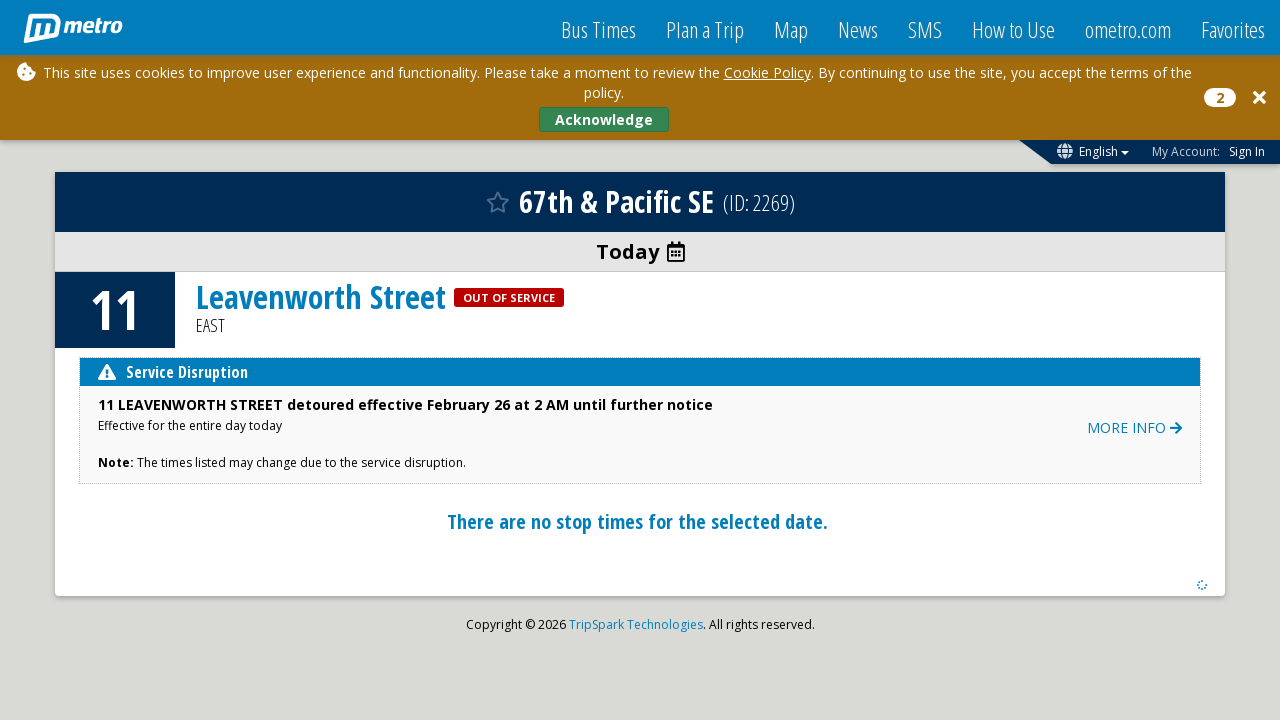